Tests JavaScript alert box handling by filling a name field and accepting the alert dialog that appears when clicking the alert button

Starting URL: https://rahulshettyacademy.com/AutomationPractice/

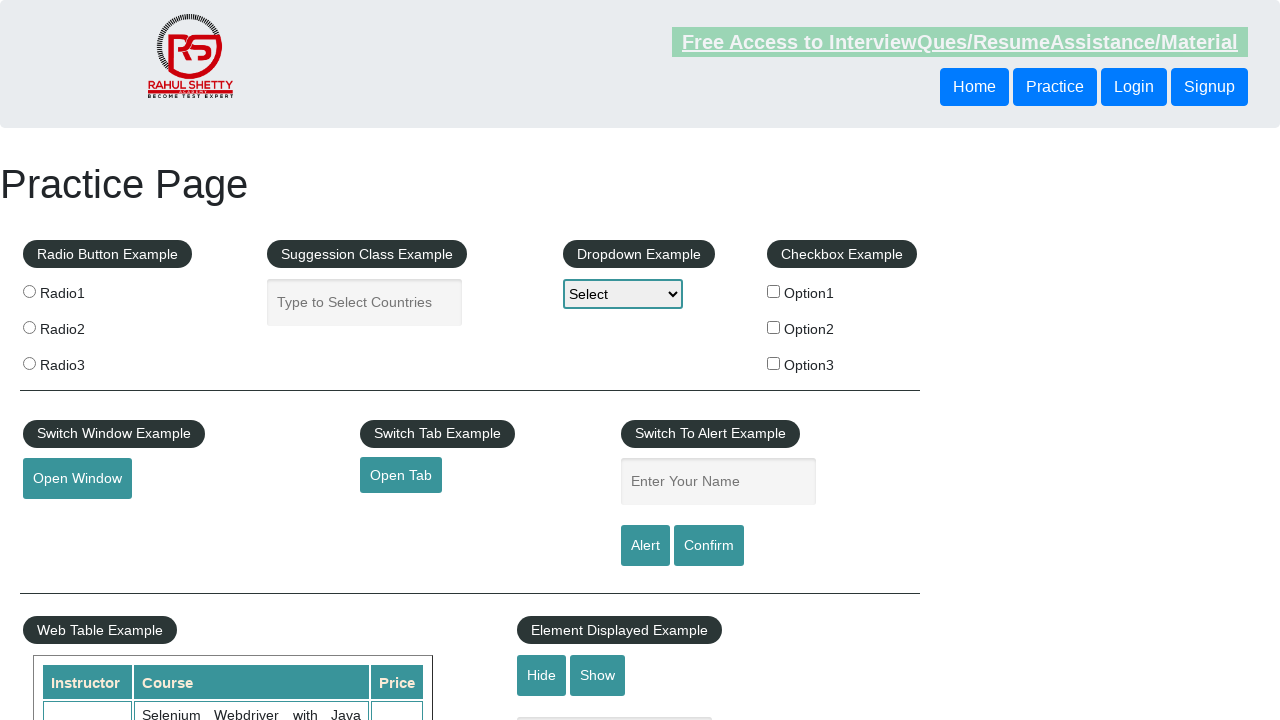

Filled name field with 'Bipin Kumar' on //input[@id='name']
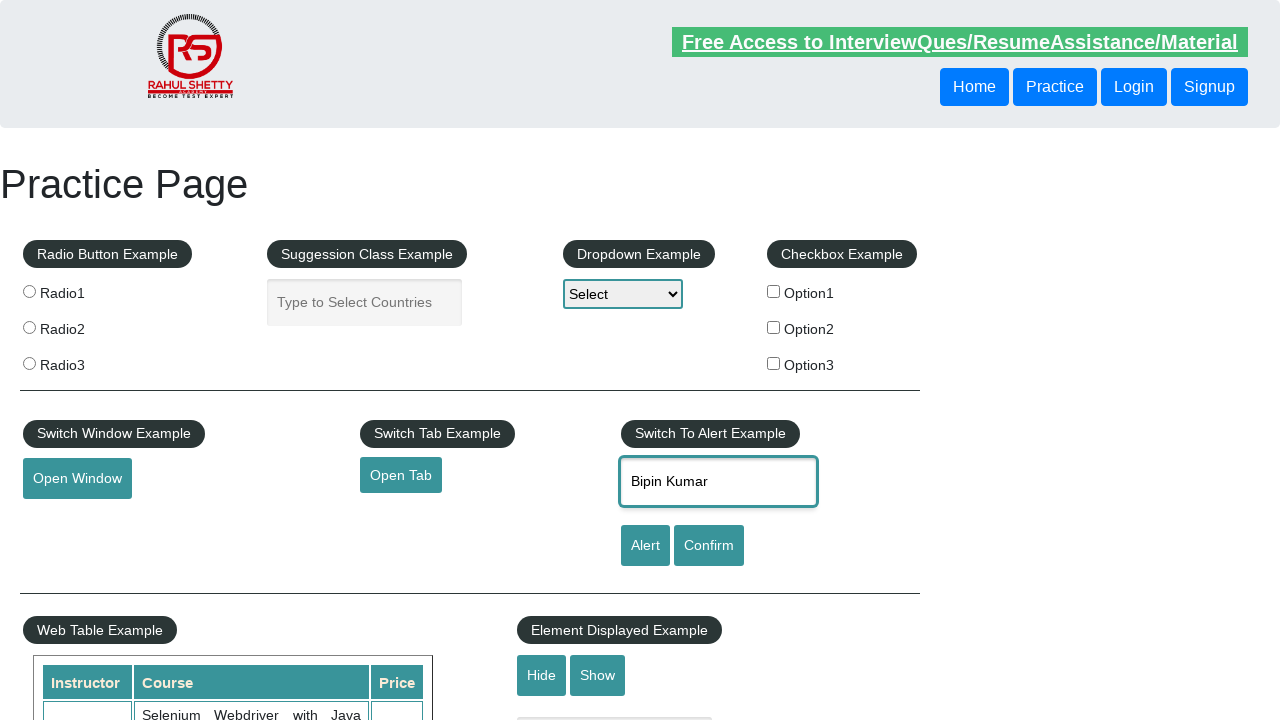

Set up dialog handler to accept alerts
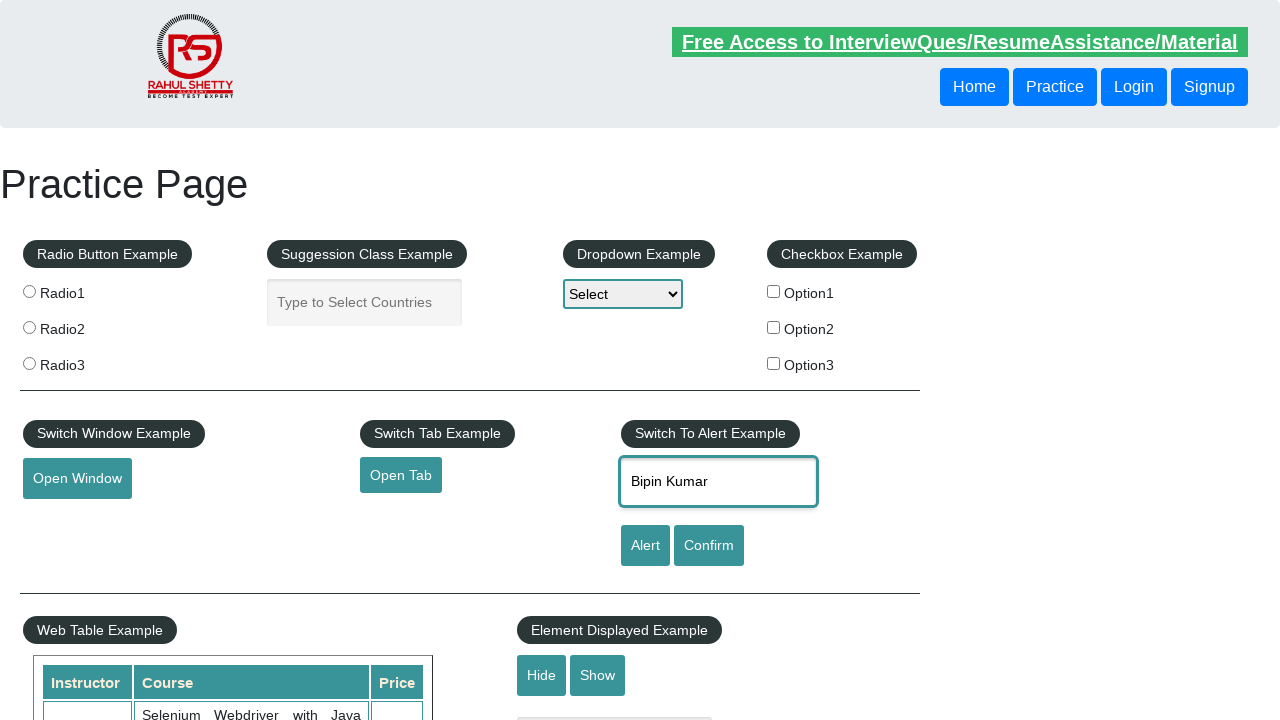

Clicked alert button to trigger JavaScript alert box at (645, 546) on #alertbtn
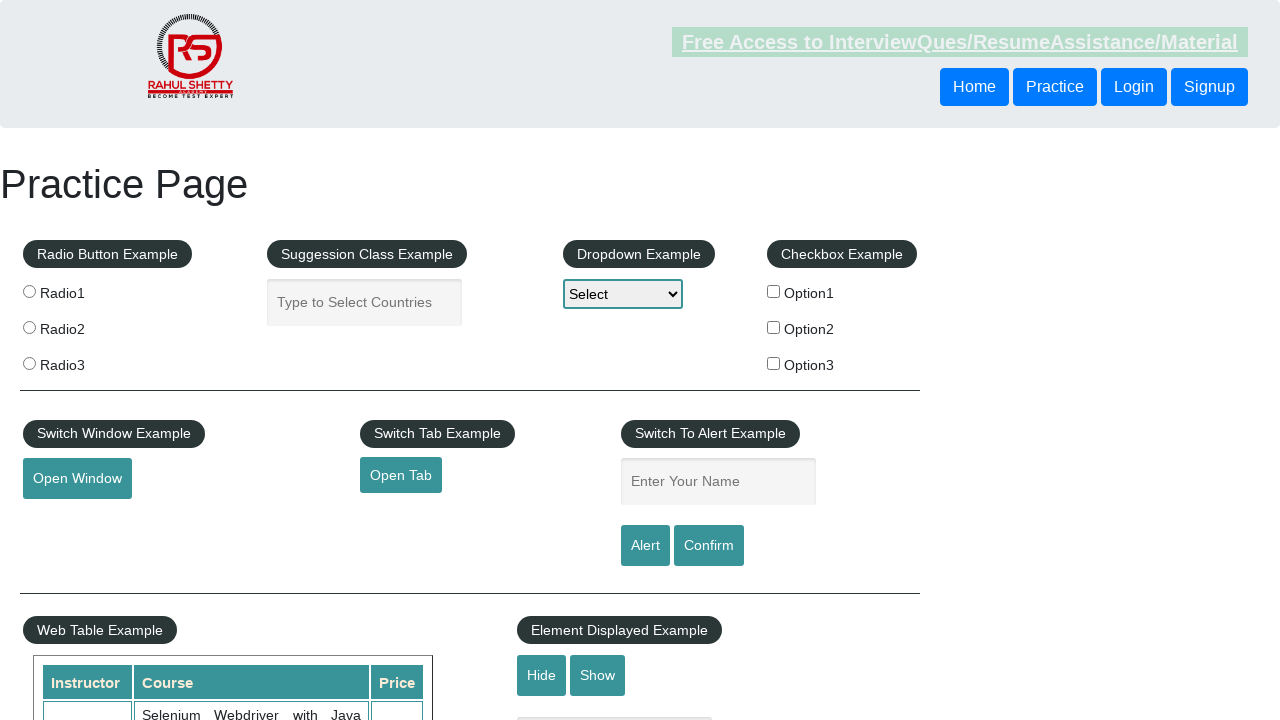

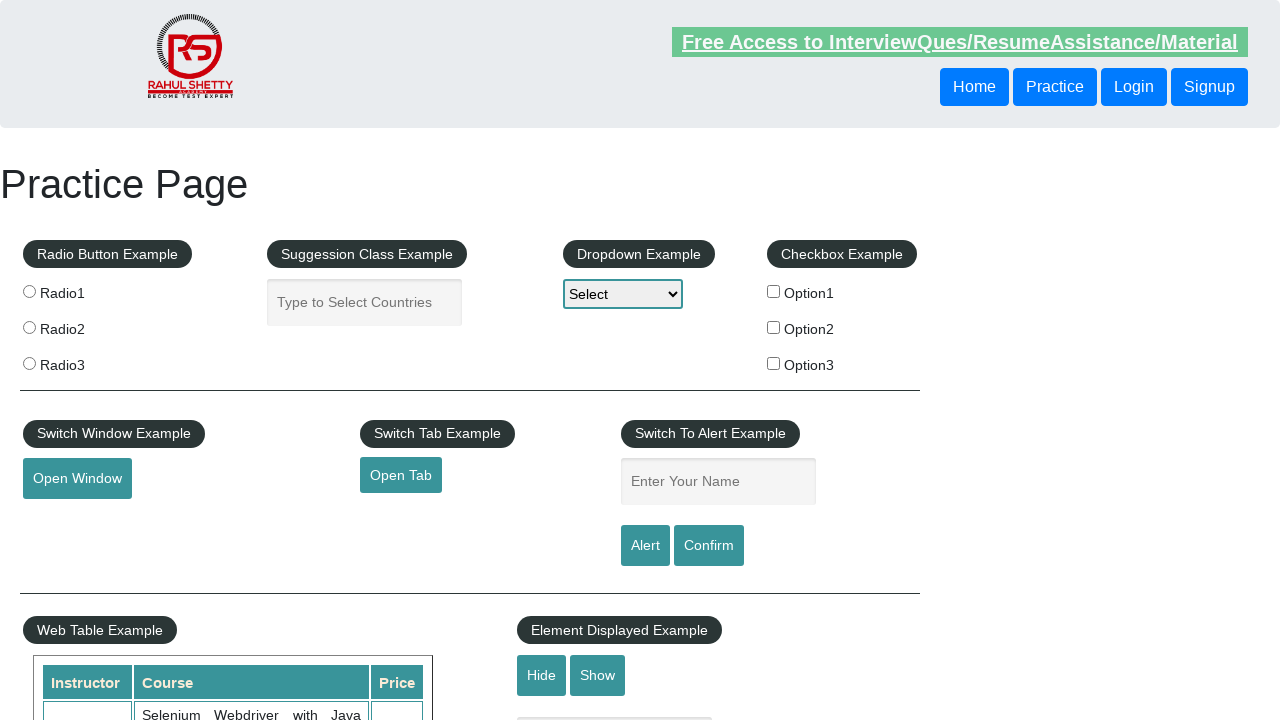